Tests dismissing a JavaScript prompt dialog by clicking Cancel

Starting URL: https://testpages.eviltester.com/styled/alerts/alert-test.html

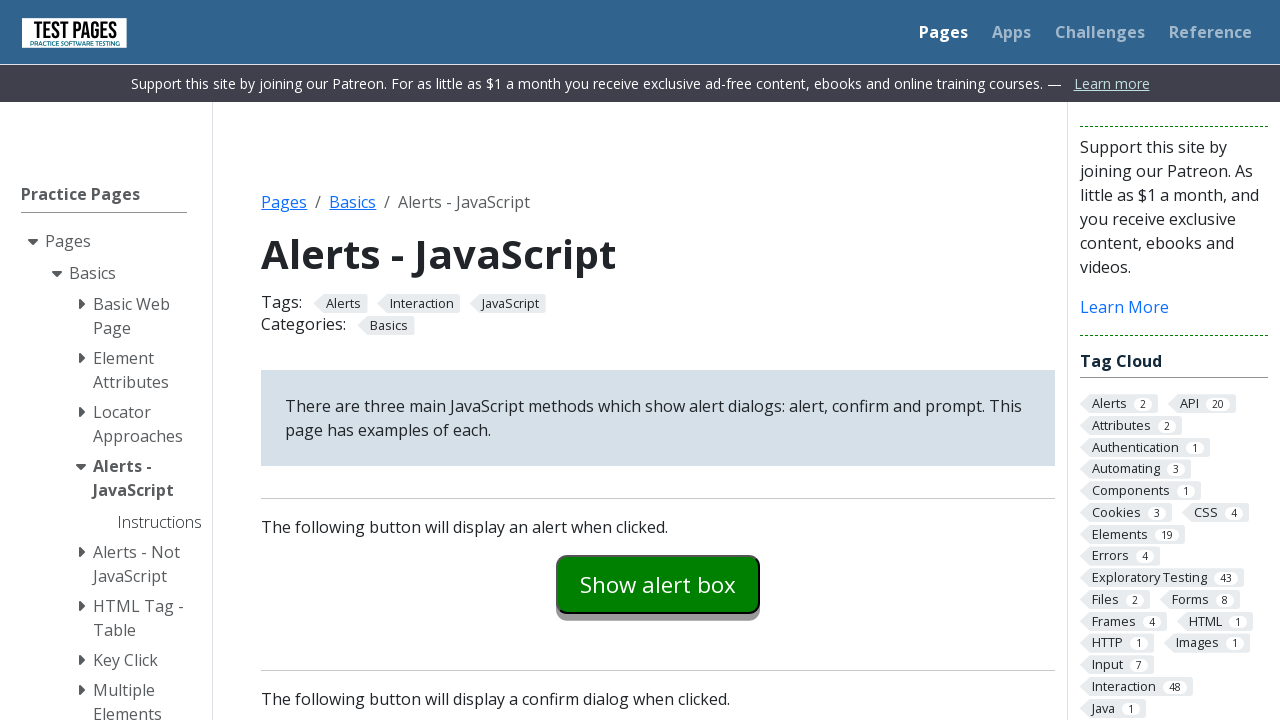

Set up dialog handler to dismiss prompt dialogs
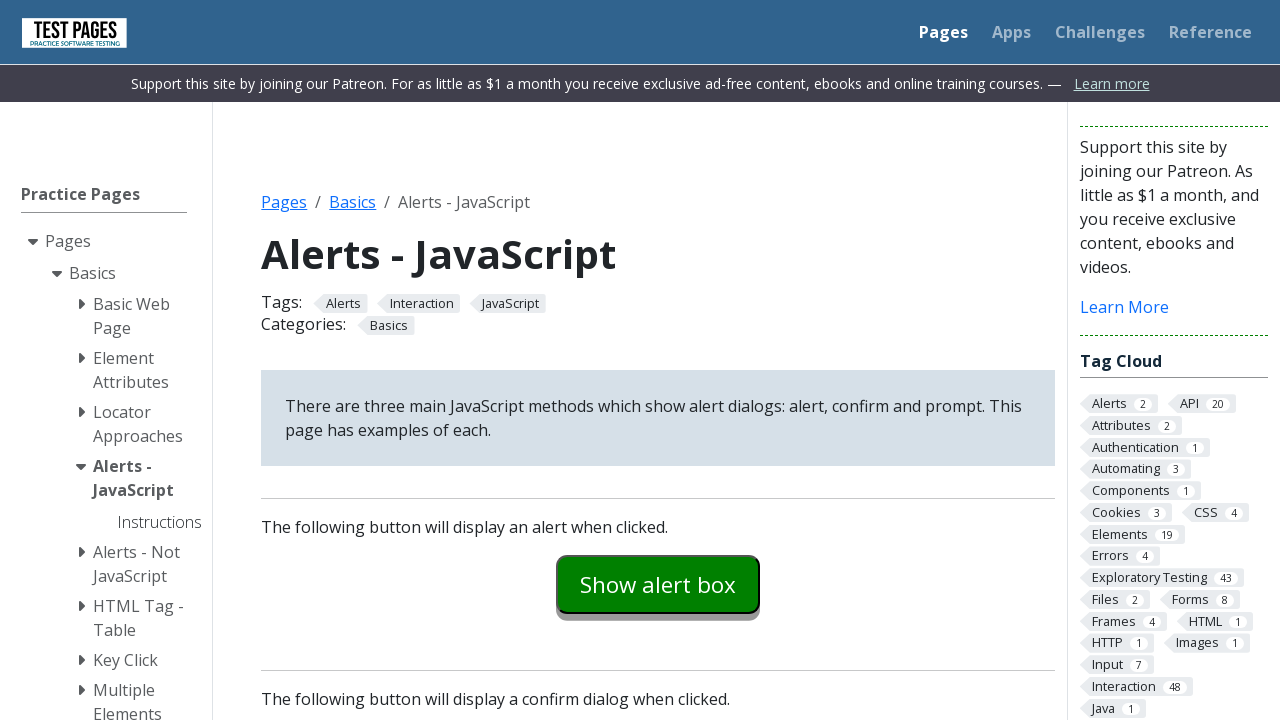

Clicked button to trigger prompt dialog at (658, 360) on #promptexample
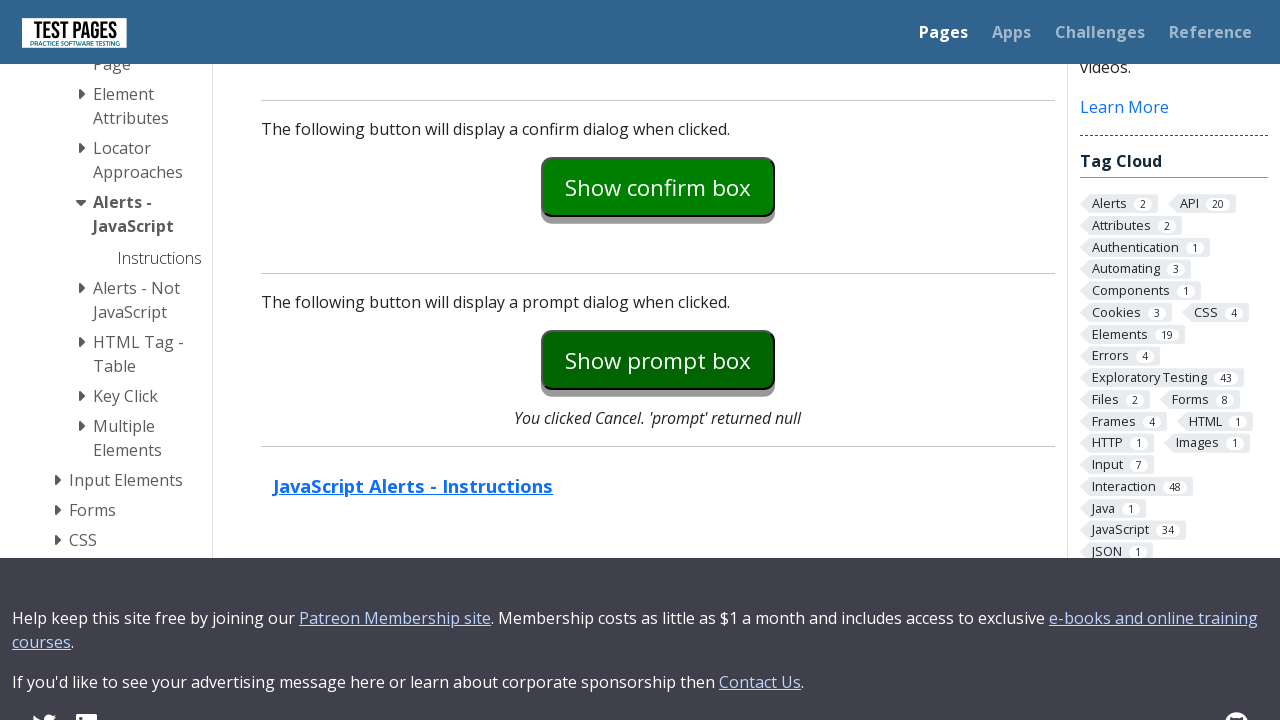

Verified explanation text shows Cancel was clicked and prompt returned null
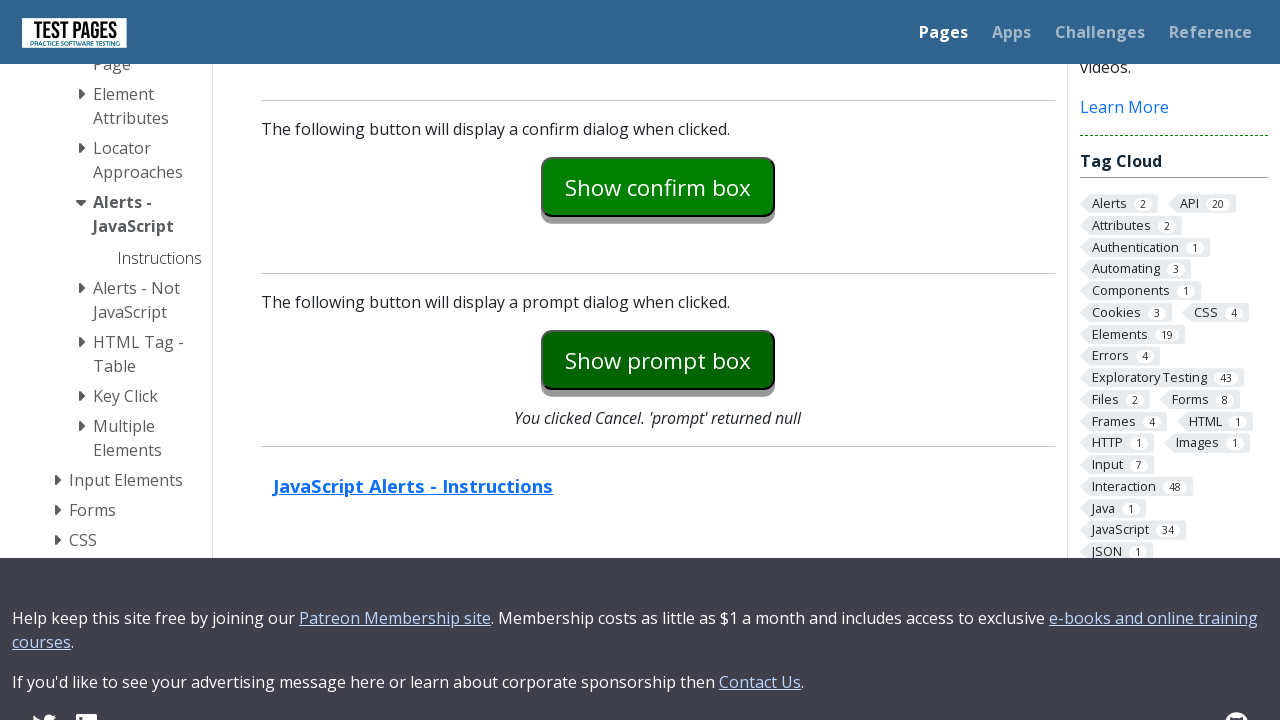

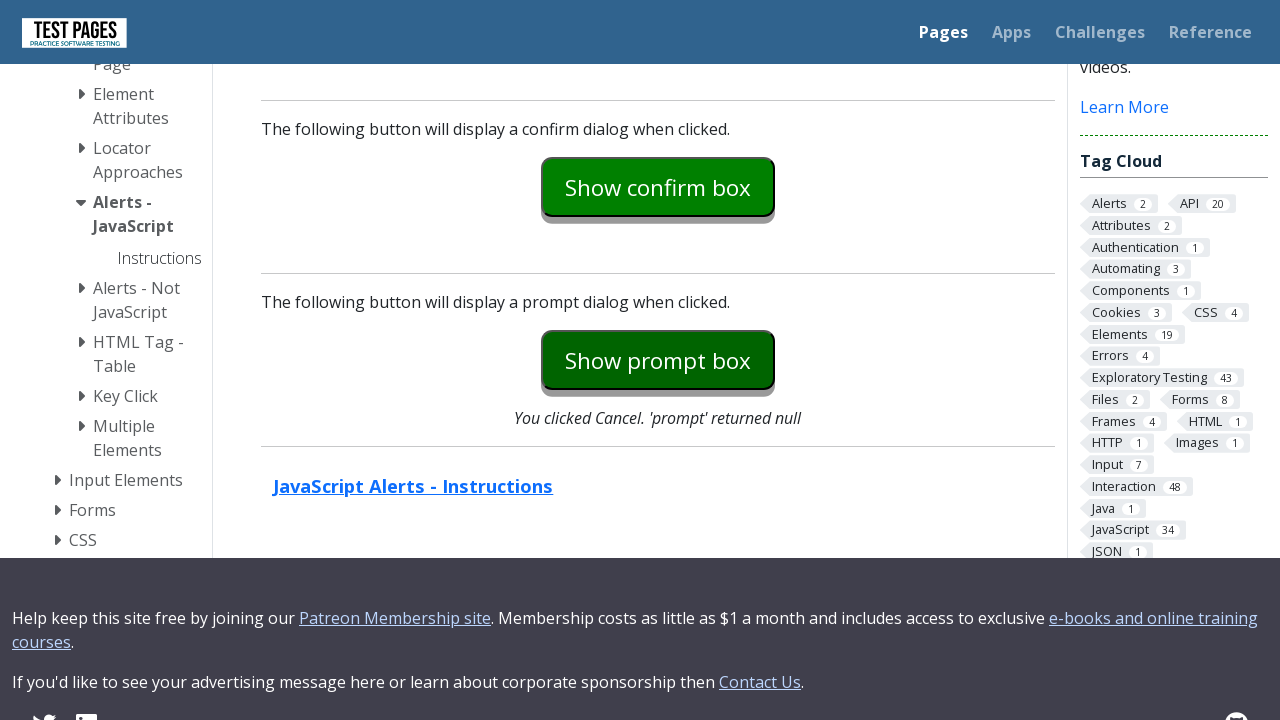